Tests checkbox interaction by finding all checkboxes on a sample testing site and clicking each one to select them

Starting URL: https://artoftesting.com/samplesiteforselenium

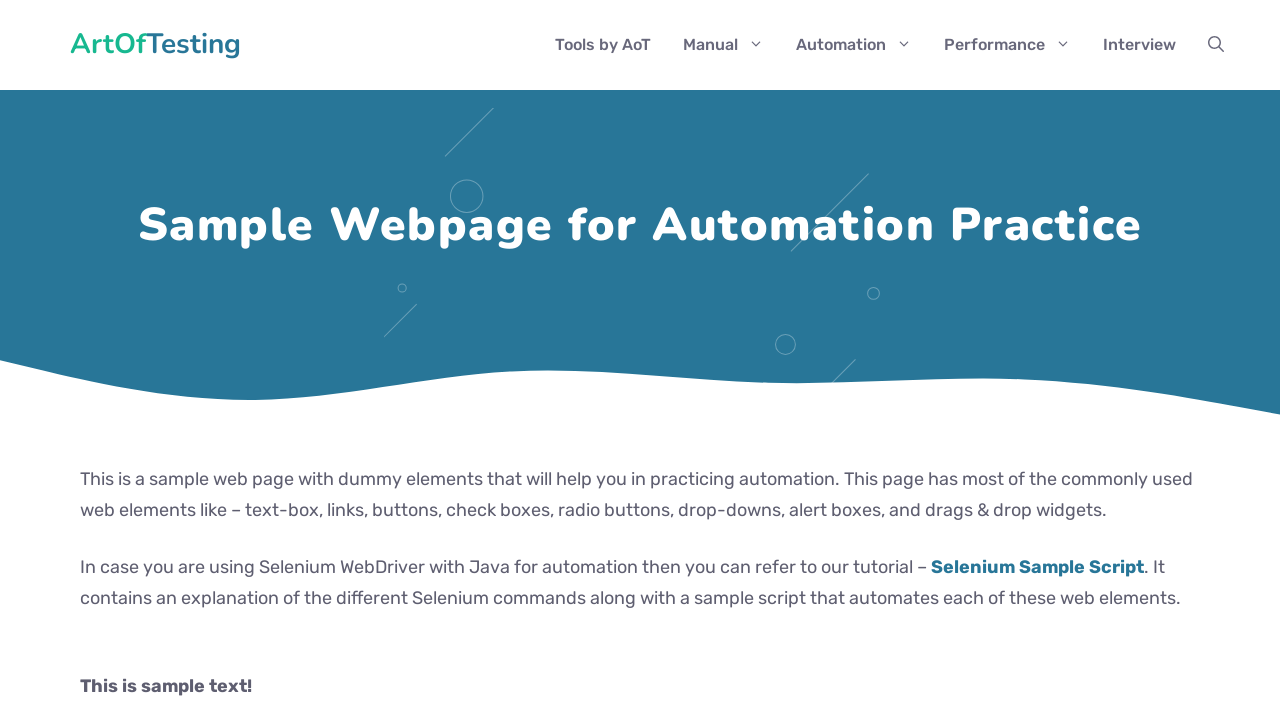

Page loaded - DOM content ready
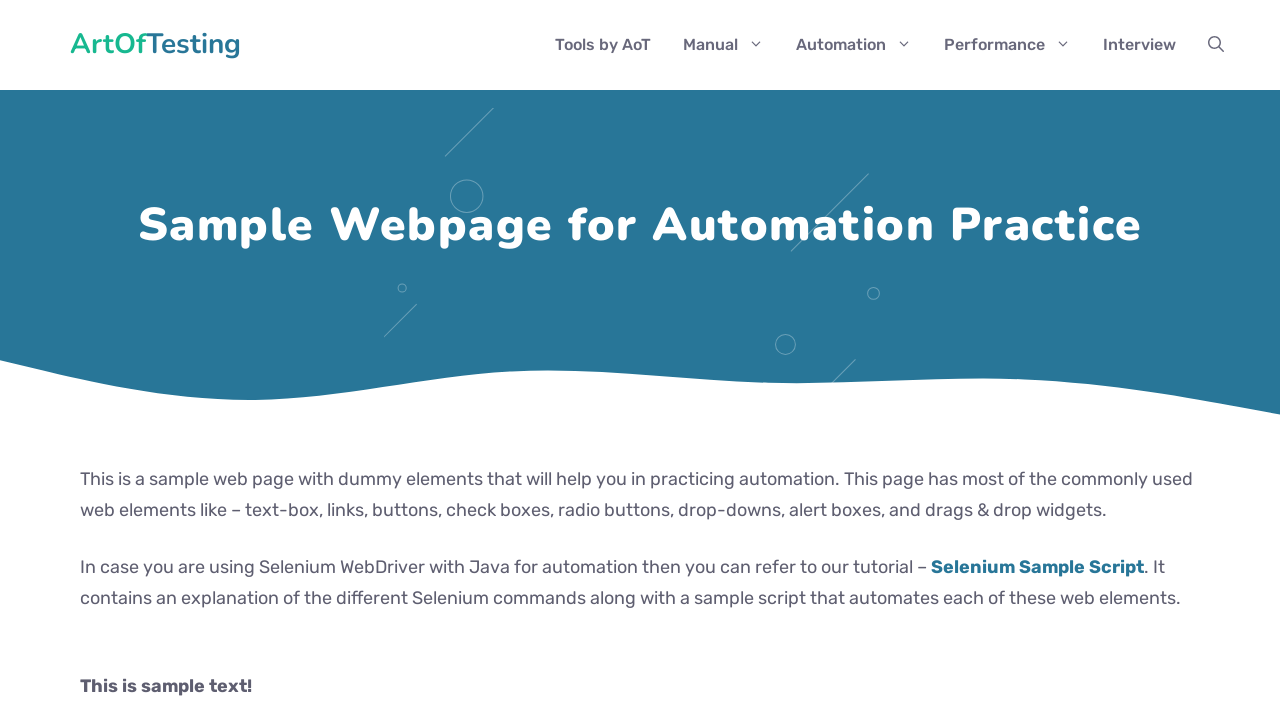

Located all checkboxes on the page
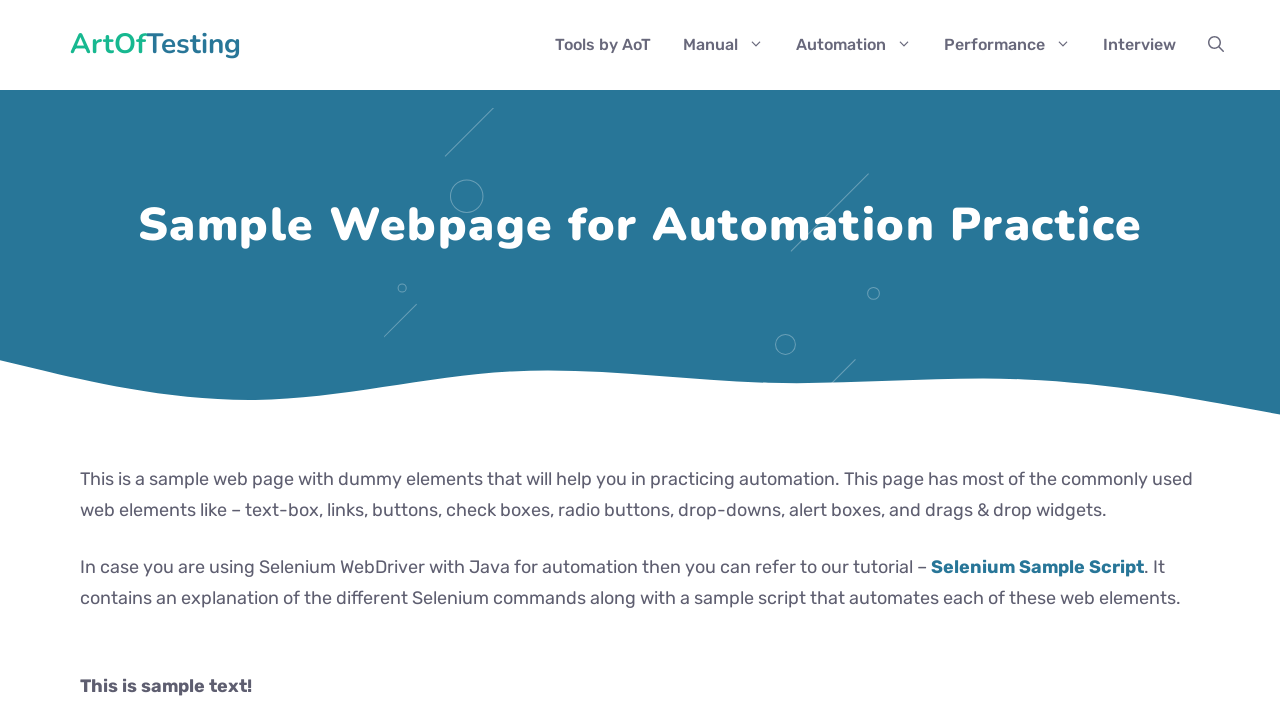

Found 2 checkboxes on the page
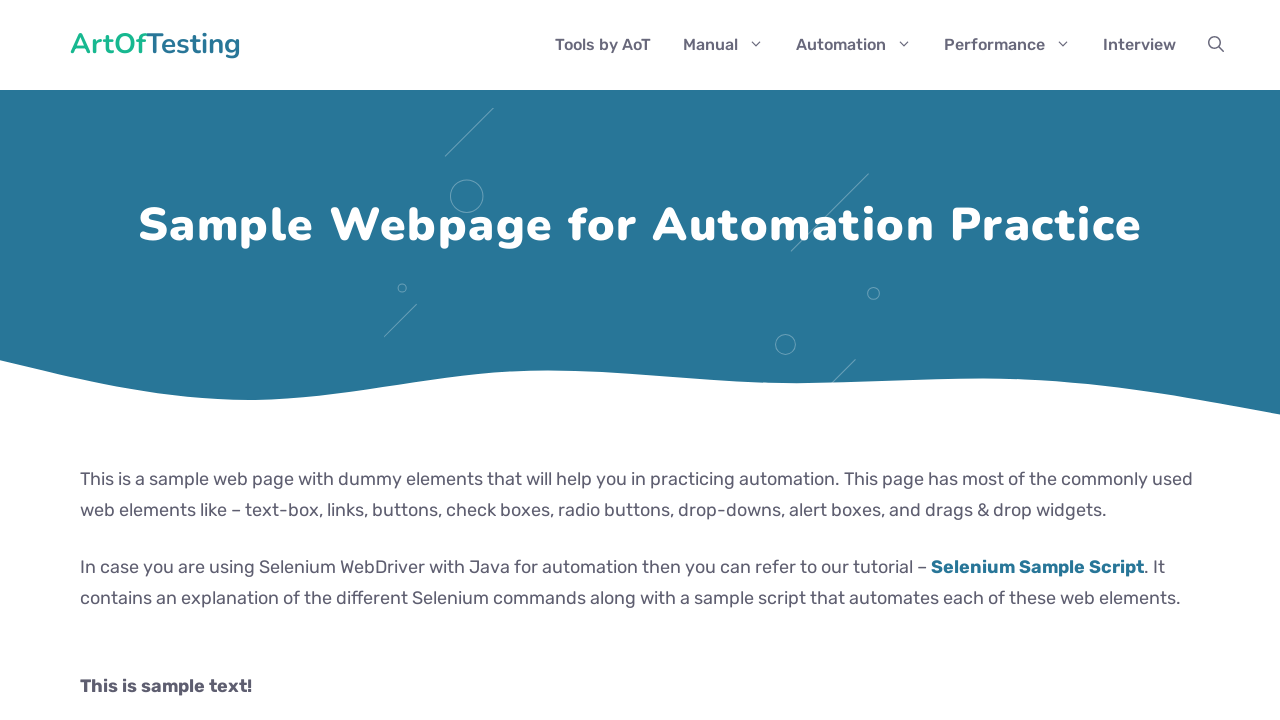

Clicked checkbox 1 of 2 to select it at (86, 360) on input[type='checkbox'] >> nth=0
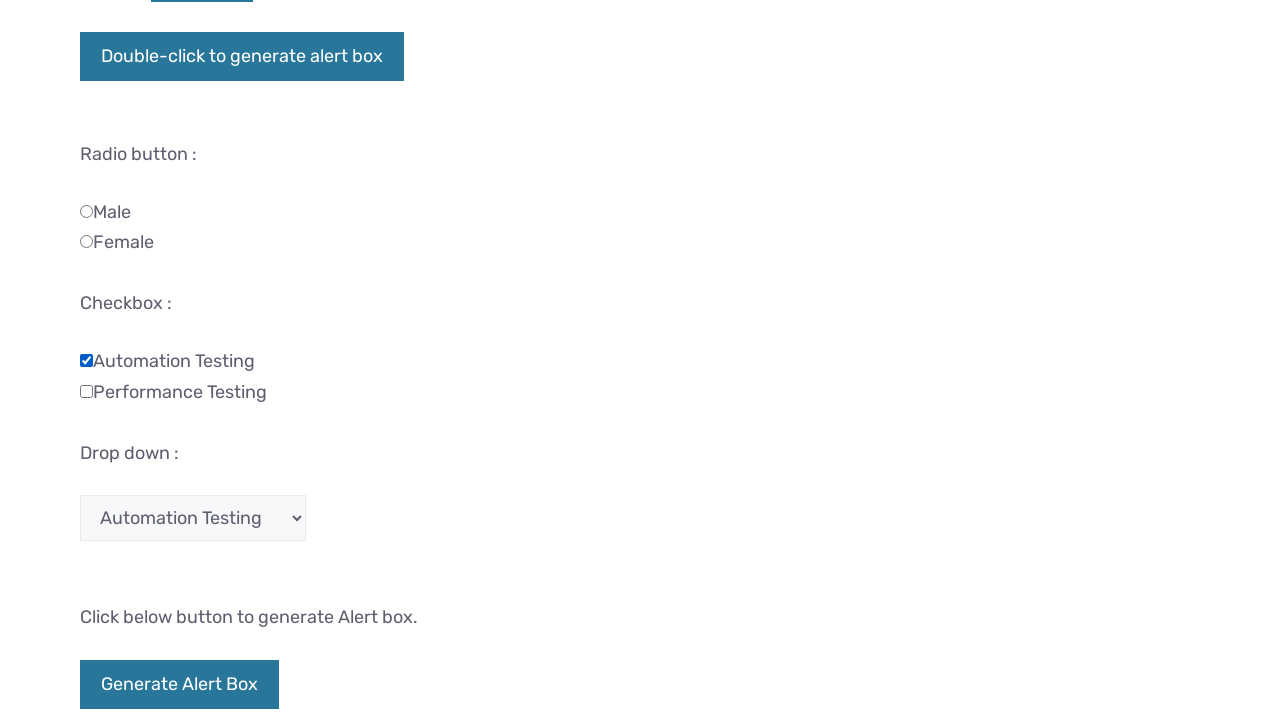

Clicked checkbox 2 of 2 to select it at (86, 391) on input[type='checkbox'] >> nth=1
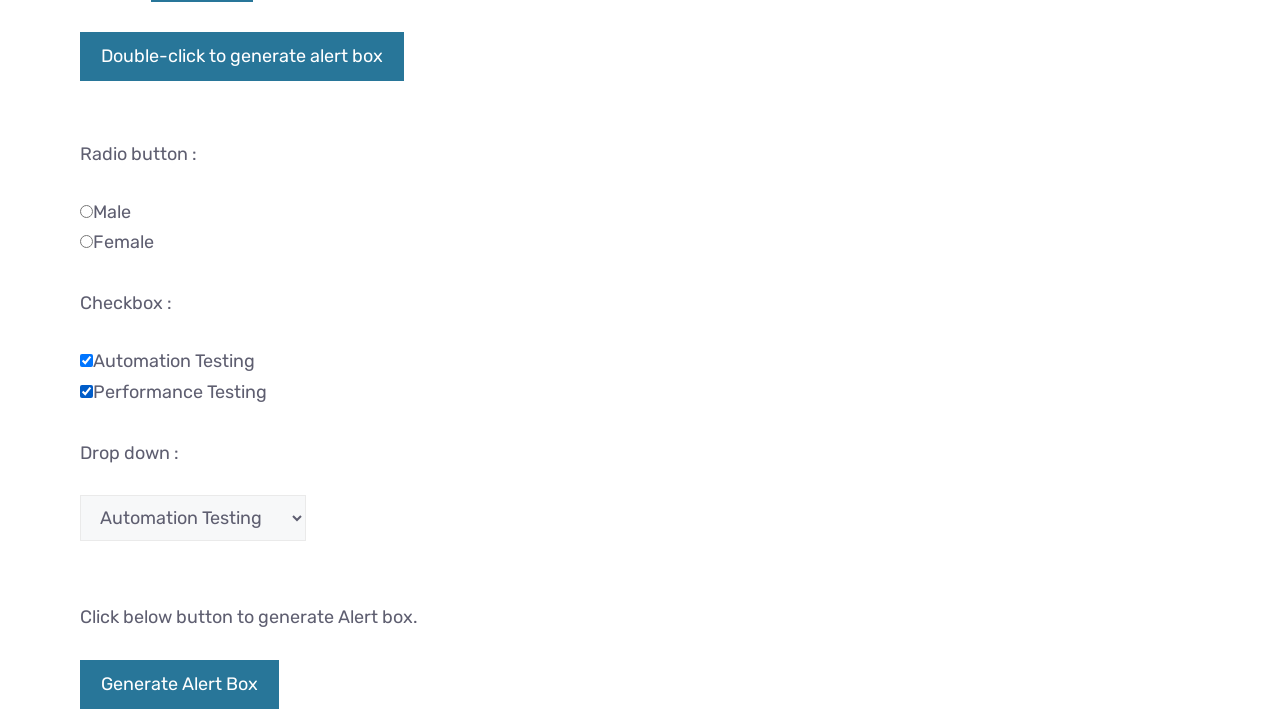

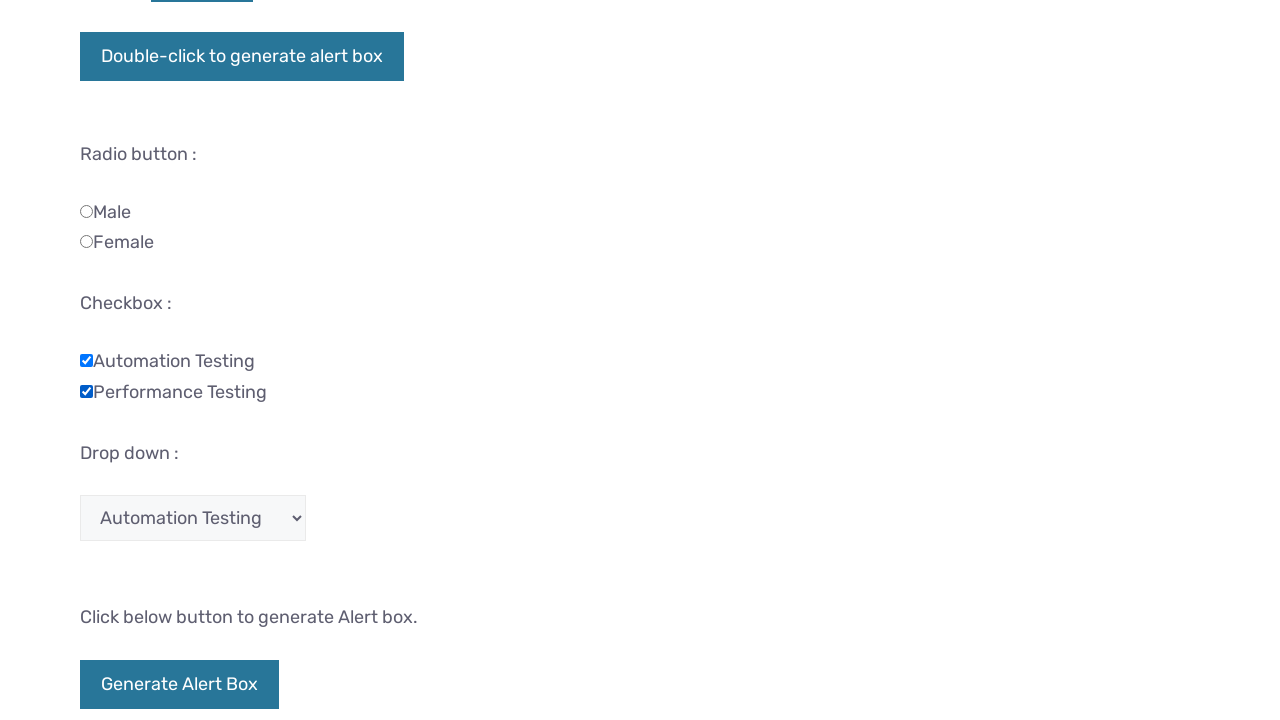